Clicks on Team link and verifies the names of the three site creators

Starting URL: http://www.99-bottles-of-beer.net/

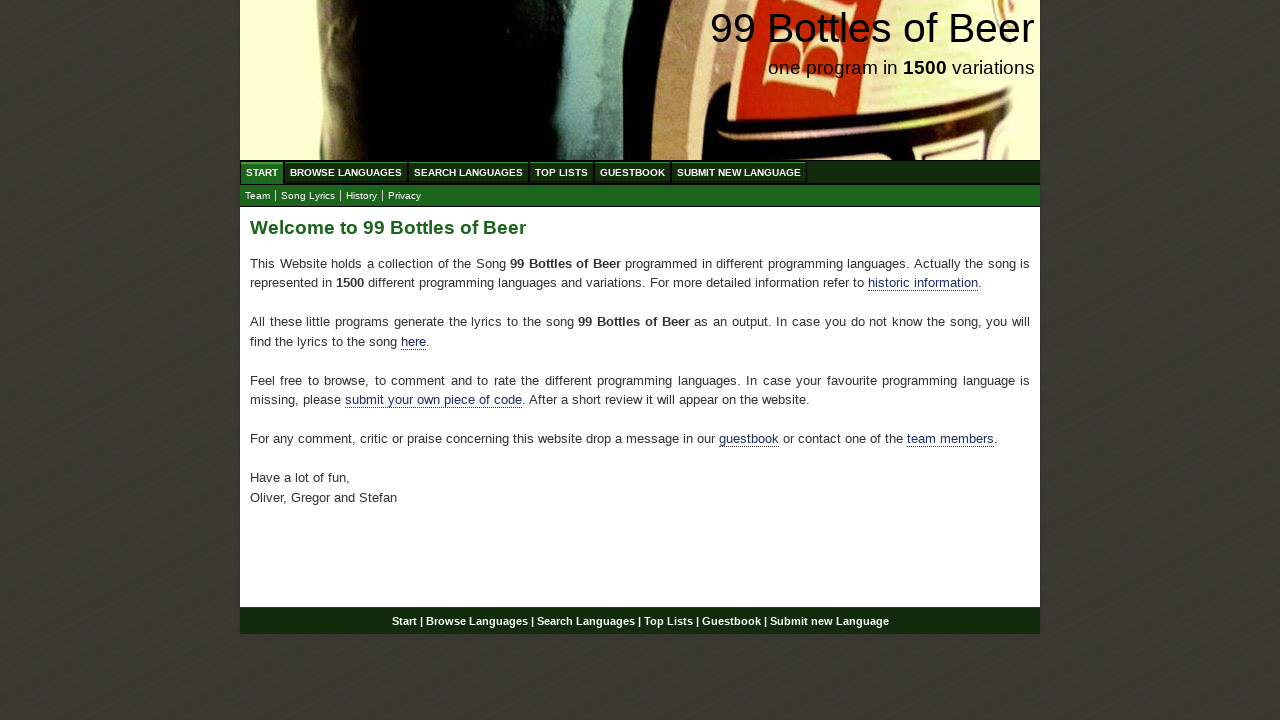

Clicked on Team link at (258, 196) on a:text('Team')
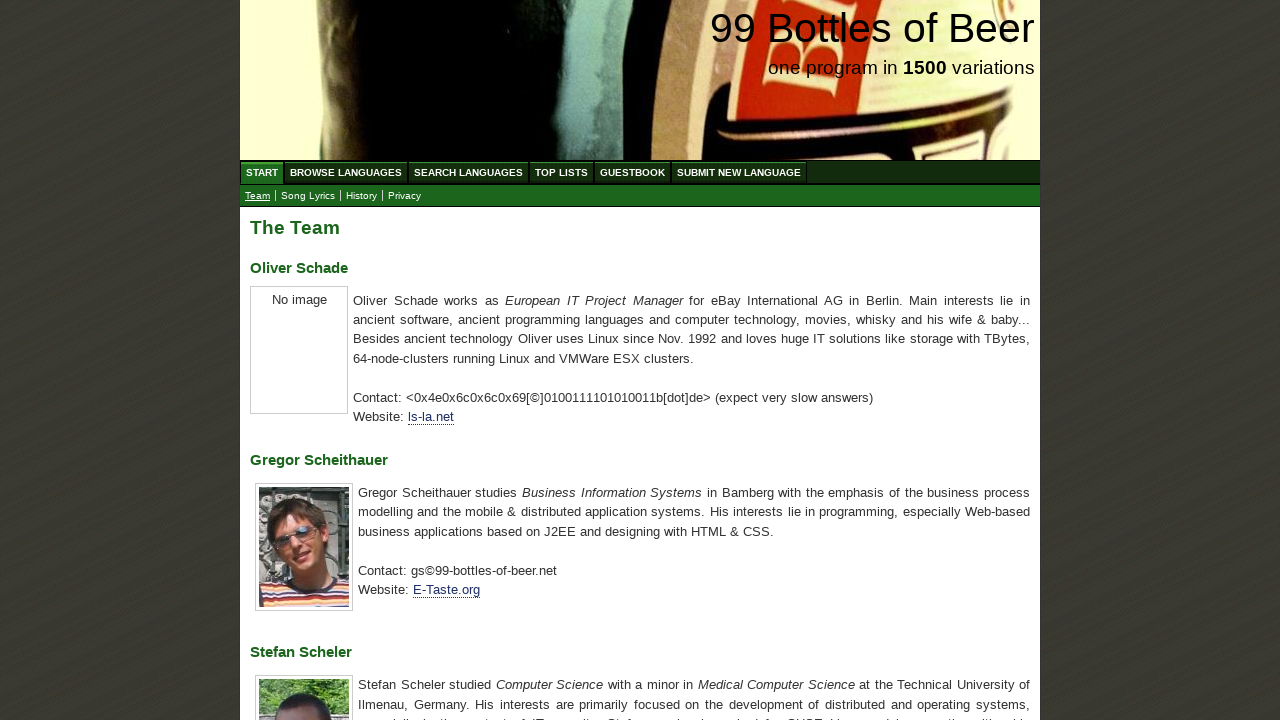

Located creator name elements
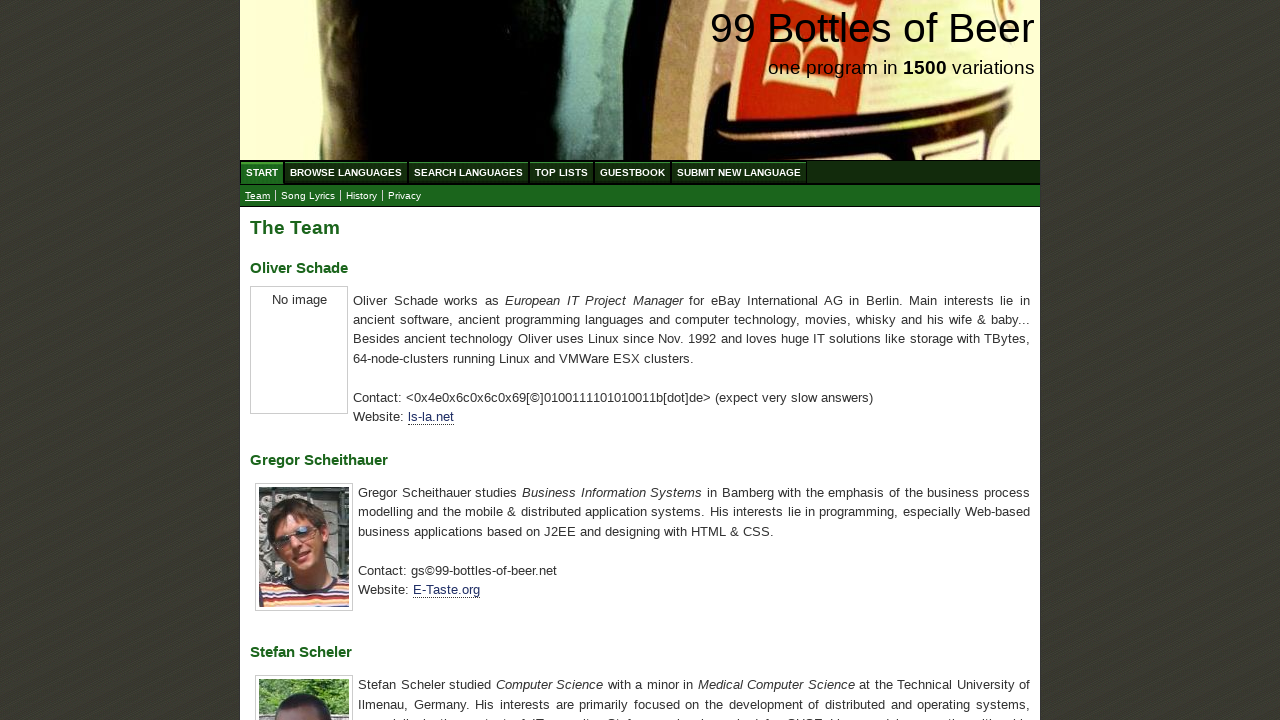

Verified creator name 'Oliver Schade'
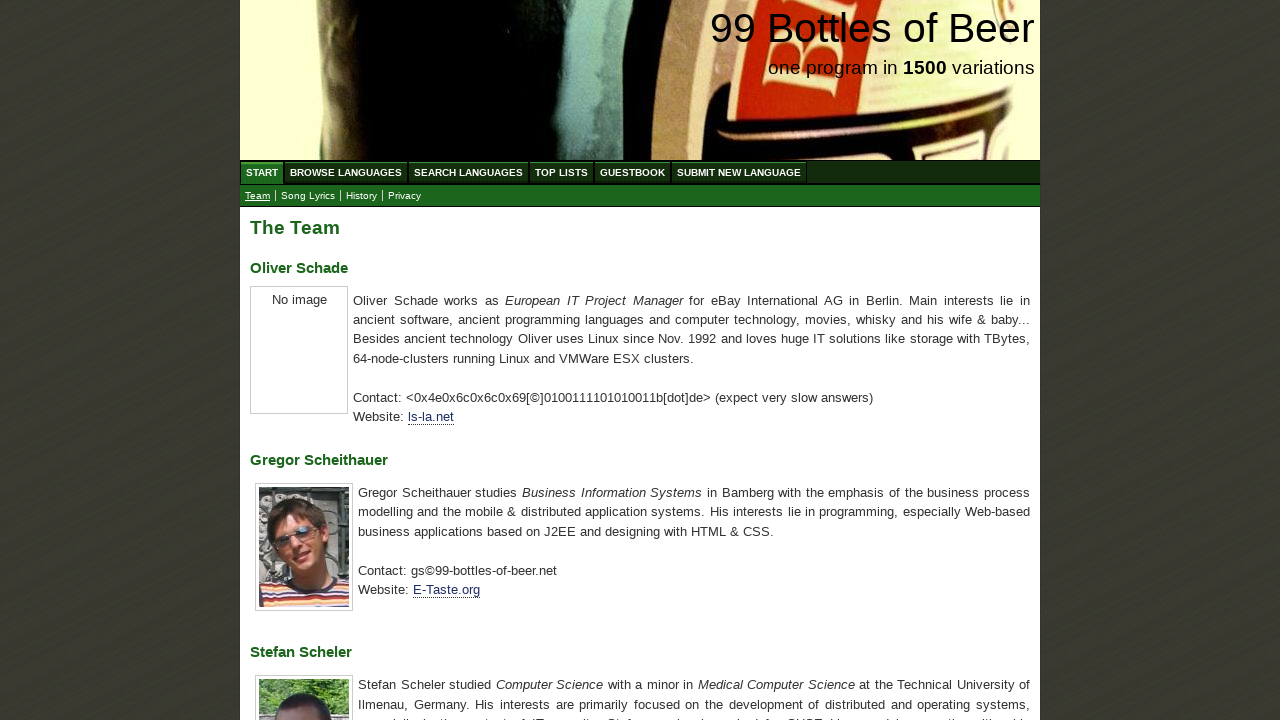

Verified creator name 'Gregor Scheithauer'
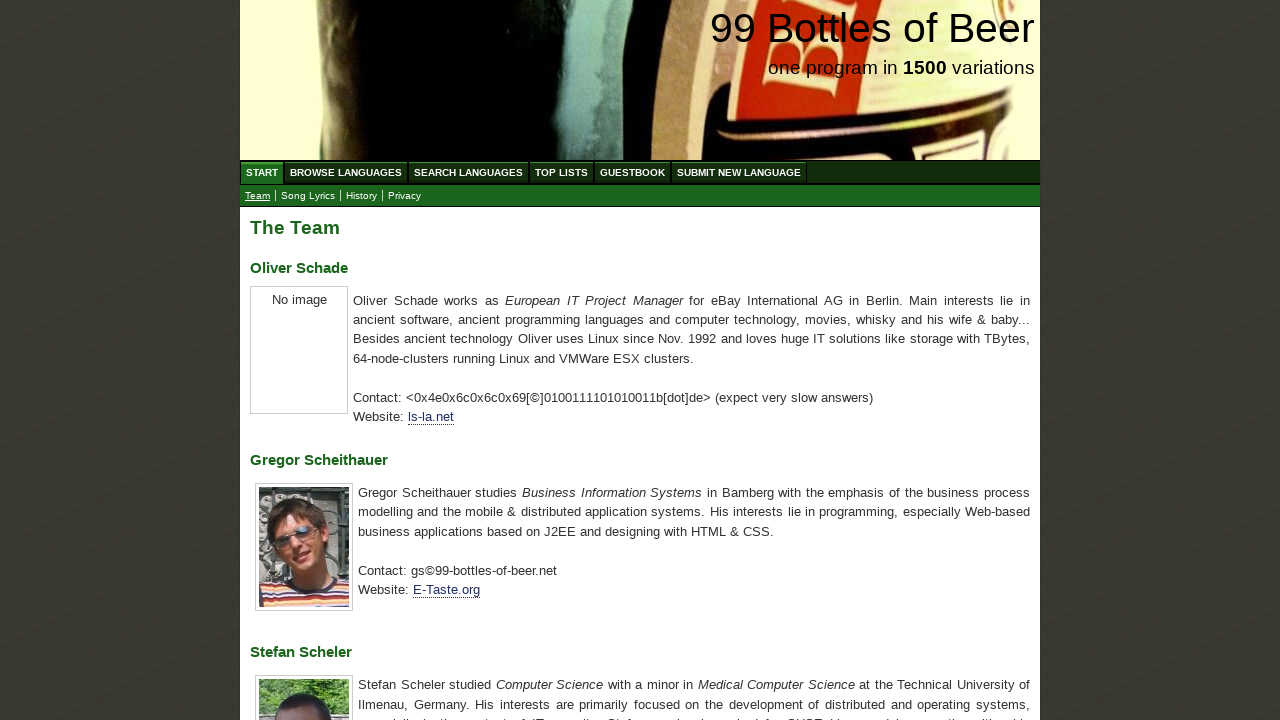

Verified creator name 'Stefan Scheler'
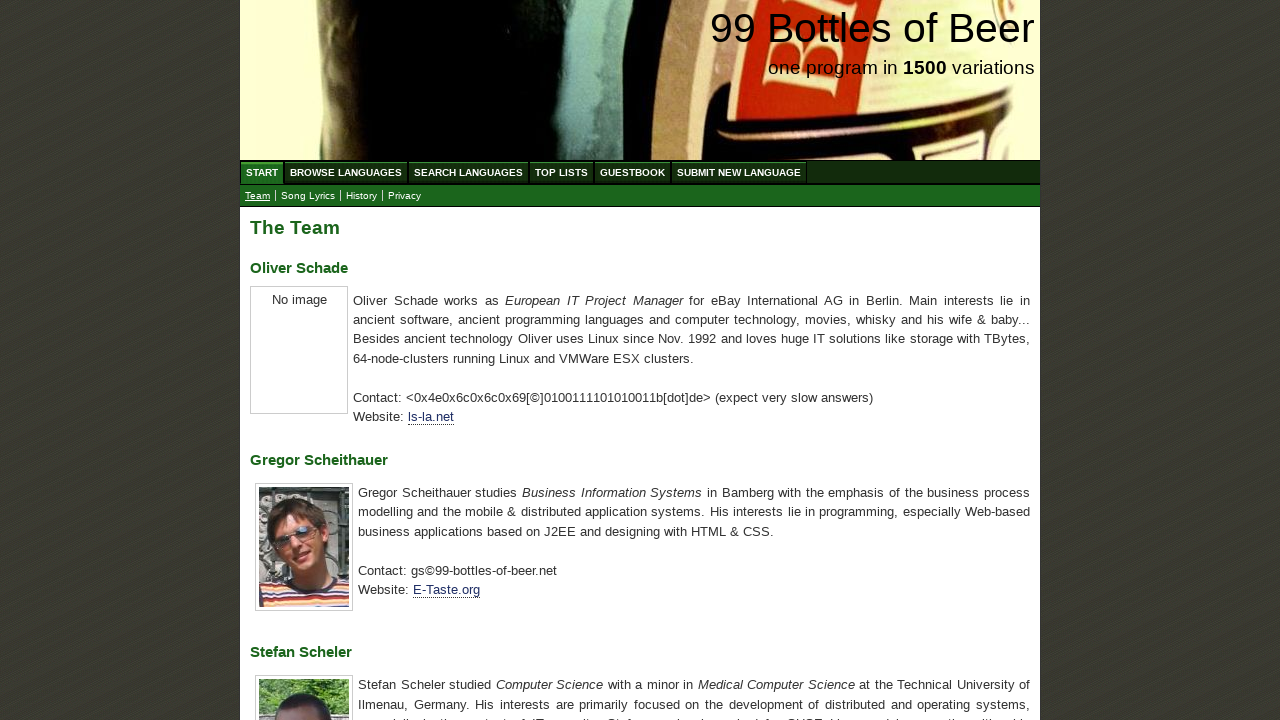

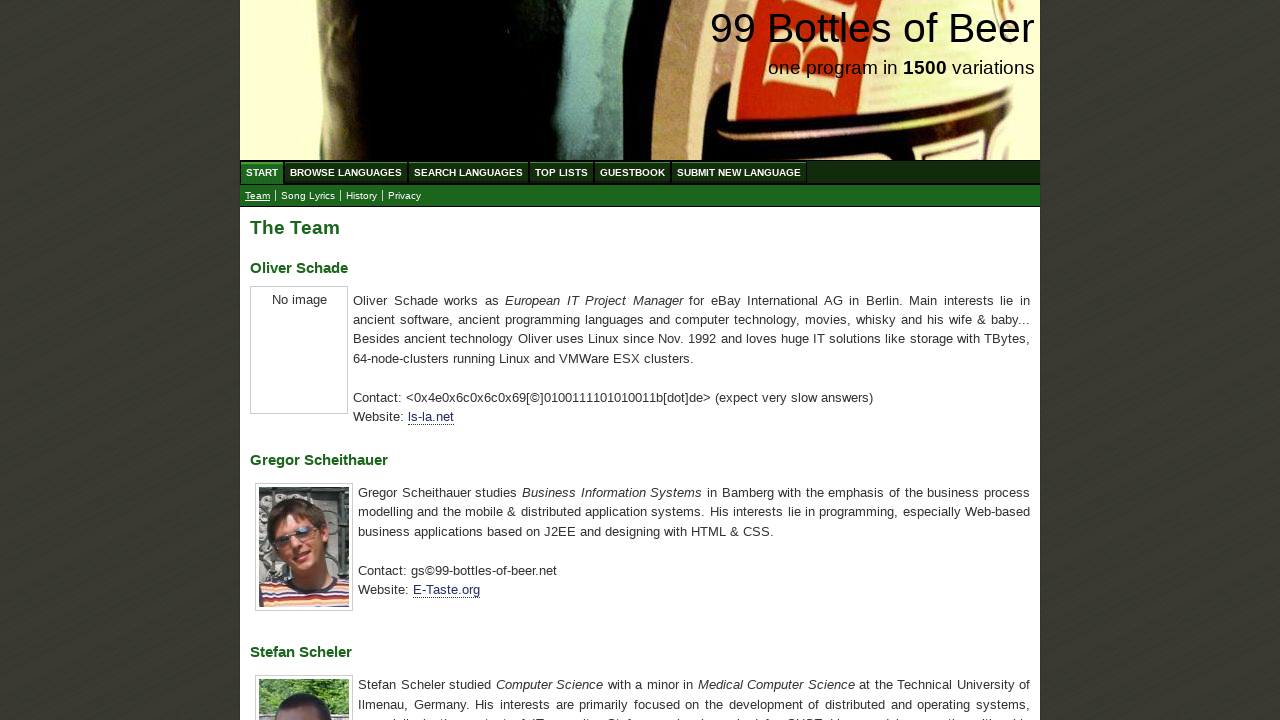